Tests notification message functionality by clicking a link that triggers a notification and verifying the message appears

Starting URL: https://the-internet.herokuapp.com/notification_message_rendered

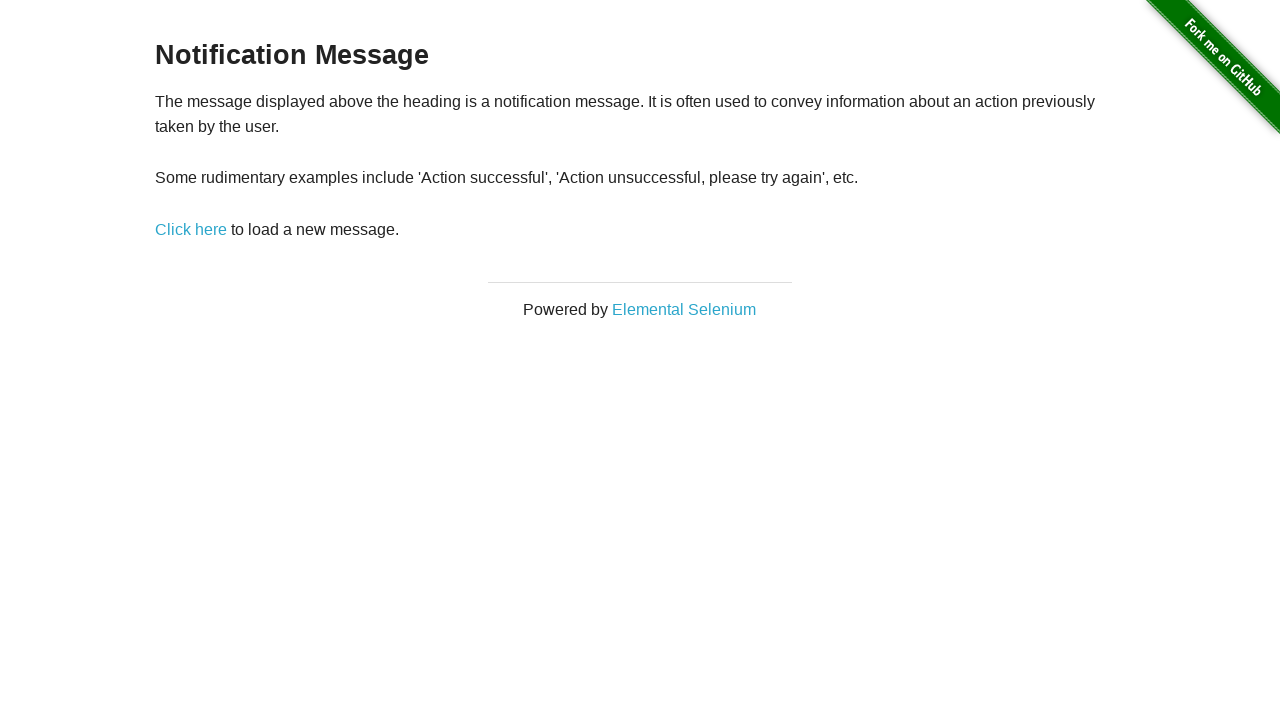

Clicked link to trigger notification at (191, 229) on .example a
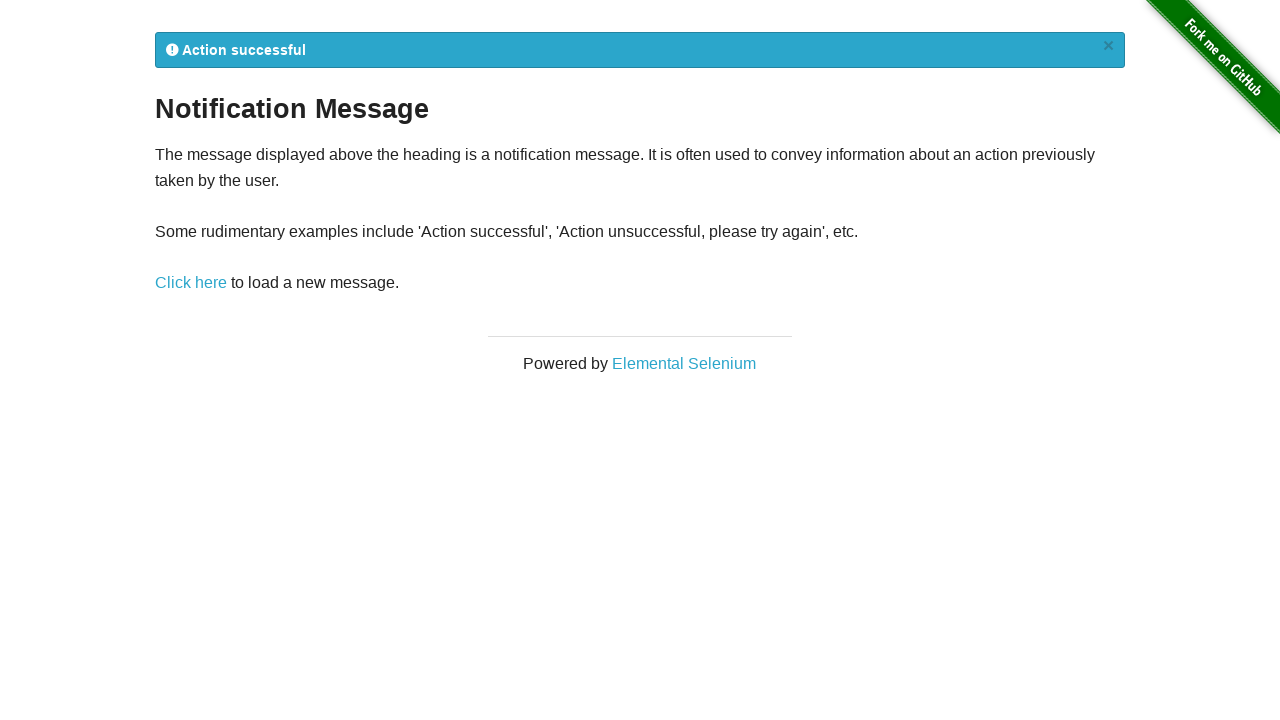

Notification message element appeared
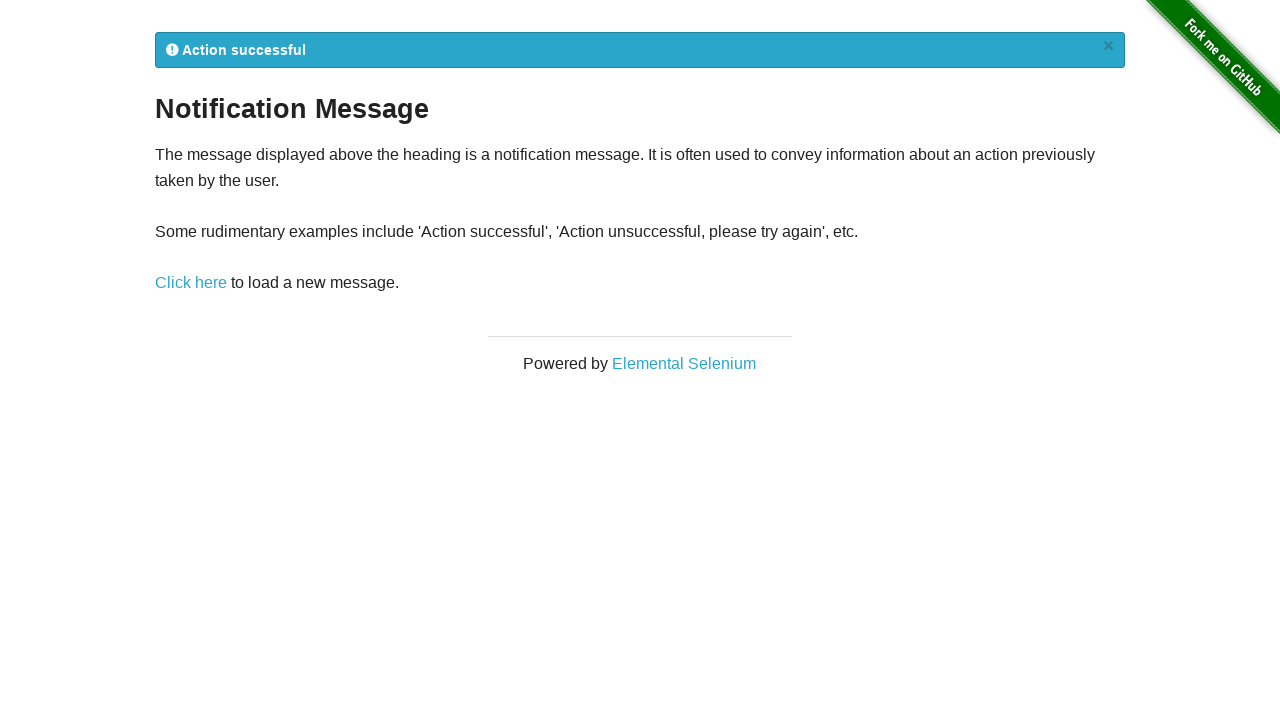

Located notification message element
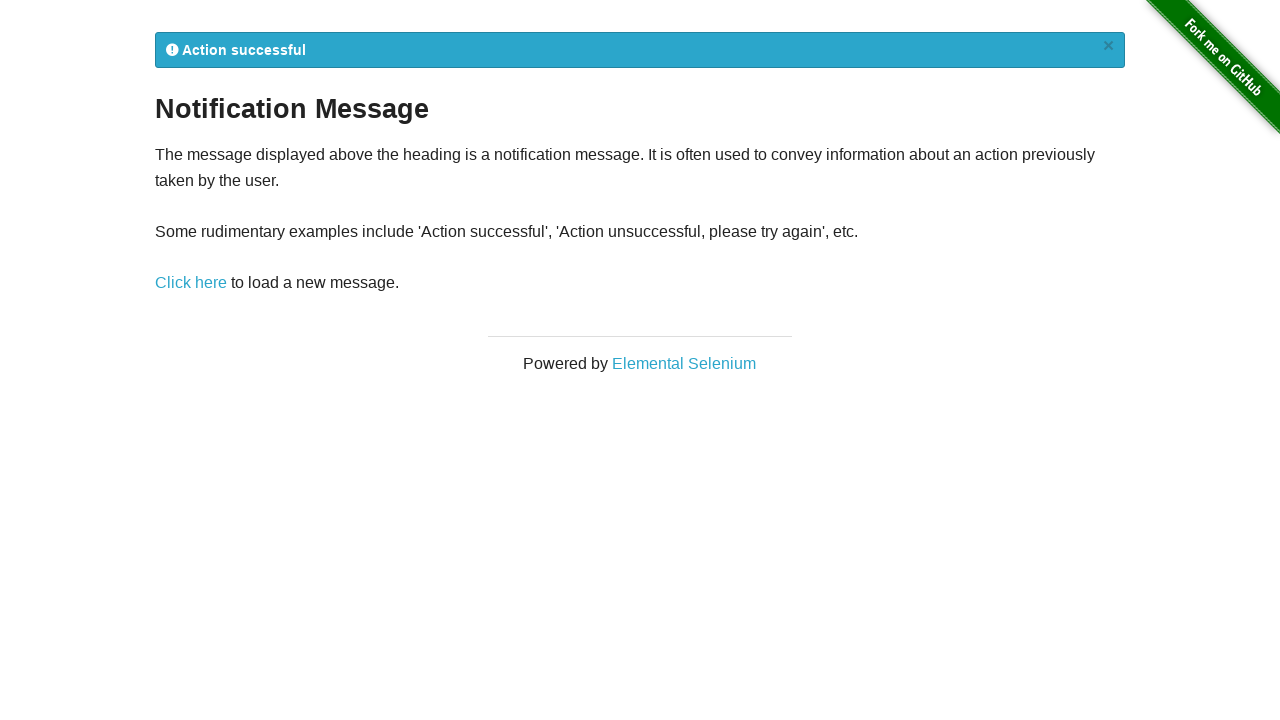

Notification message is visible
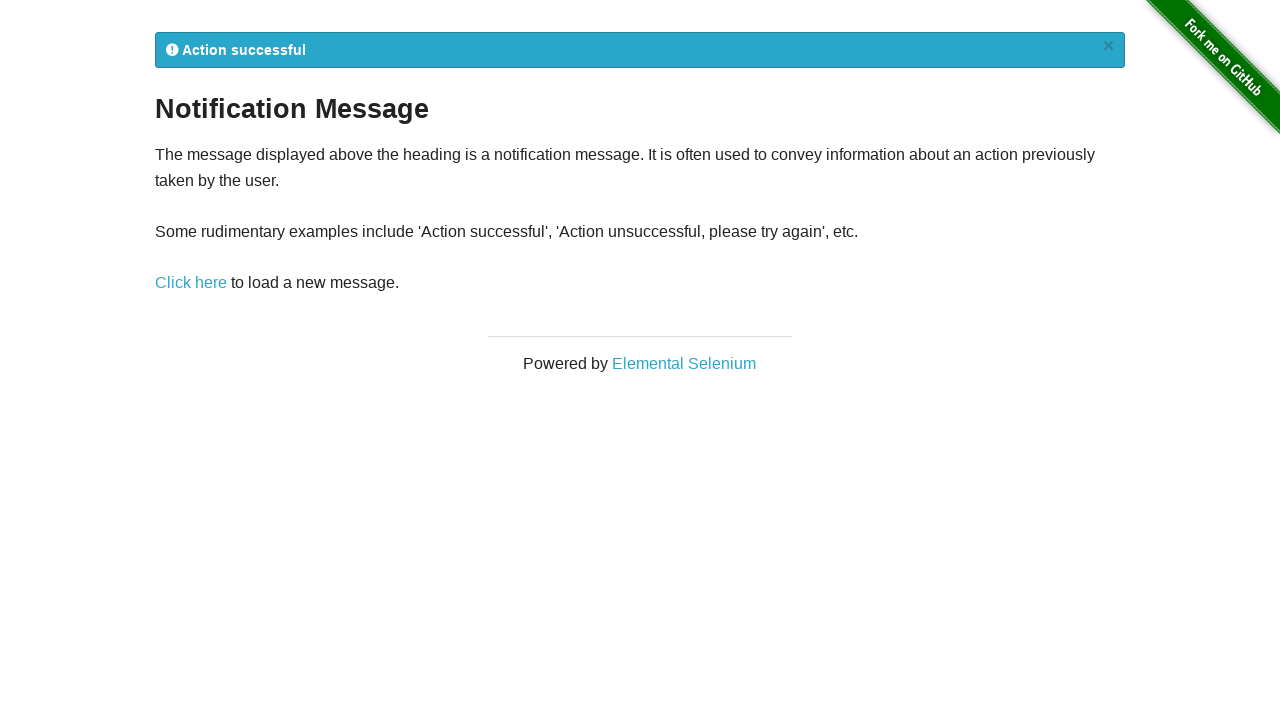

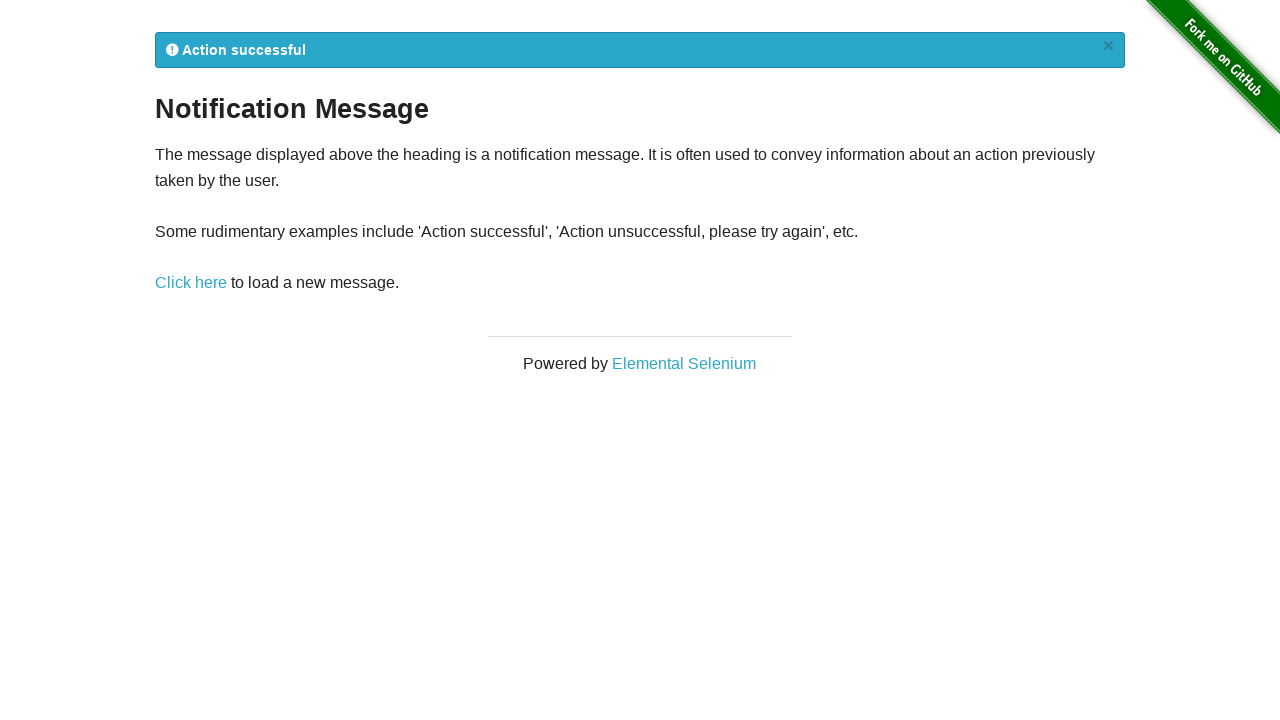